Tests entering text and pressing Enter key

Starting URL: https://the-internet.herokuapp.com/inputs

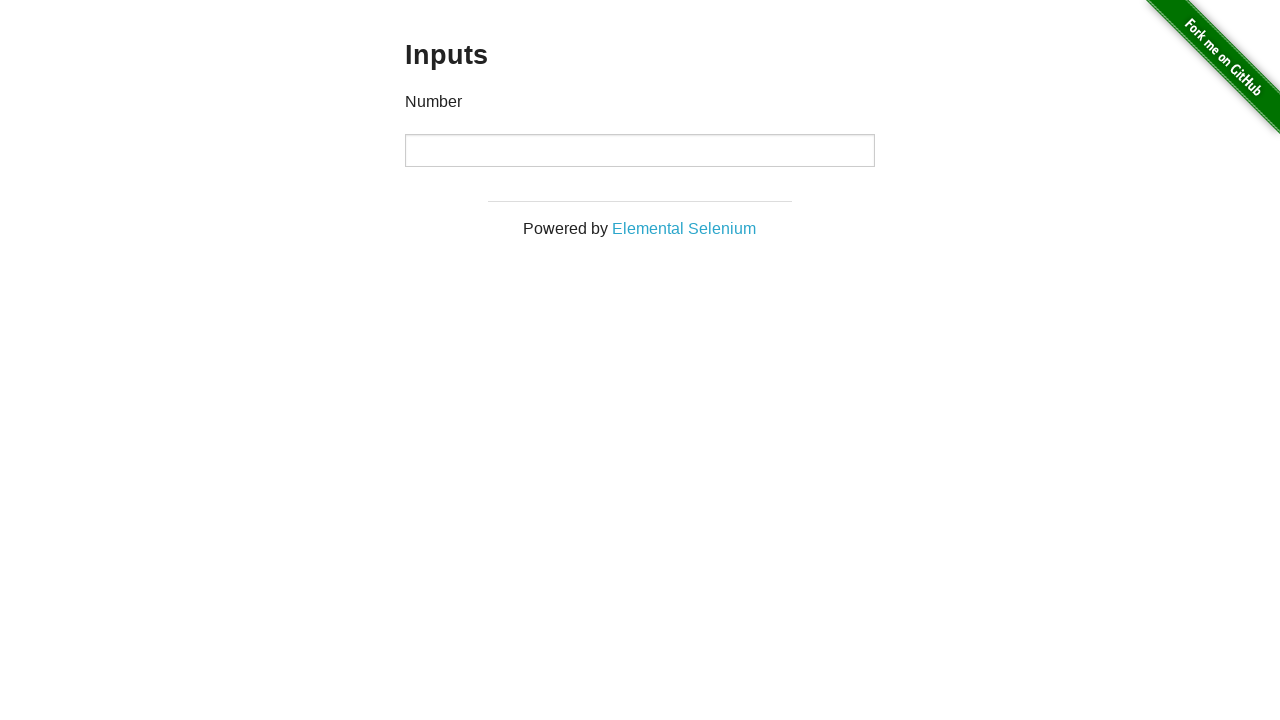

Filled number input field with '42' on input[type='number']
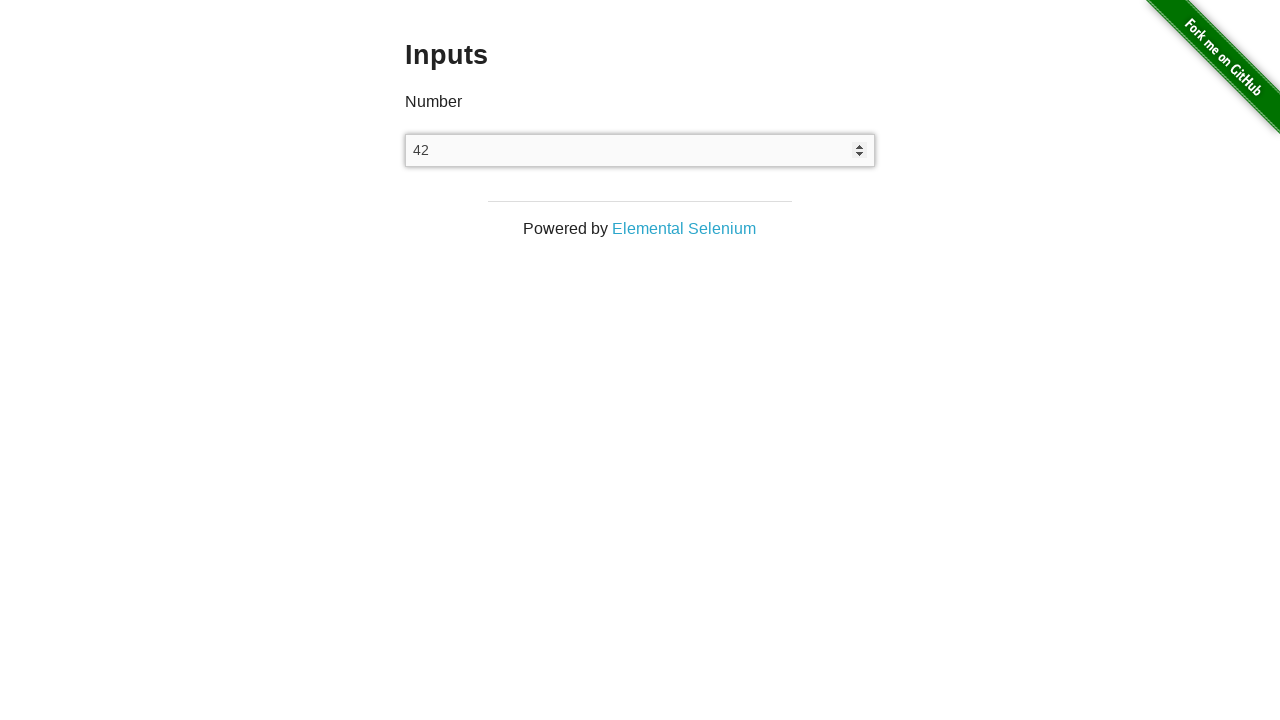

Pressed Enter key on number input field to trigger key event on input[type='number']
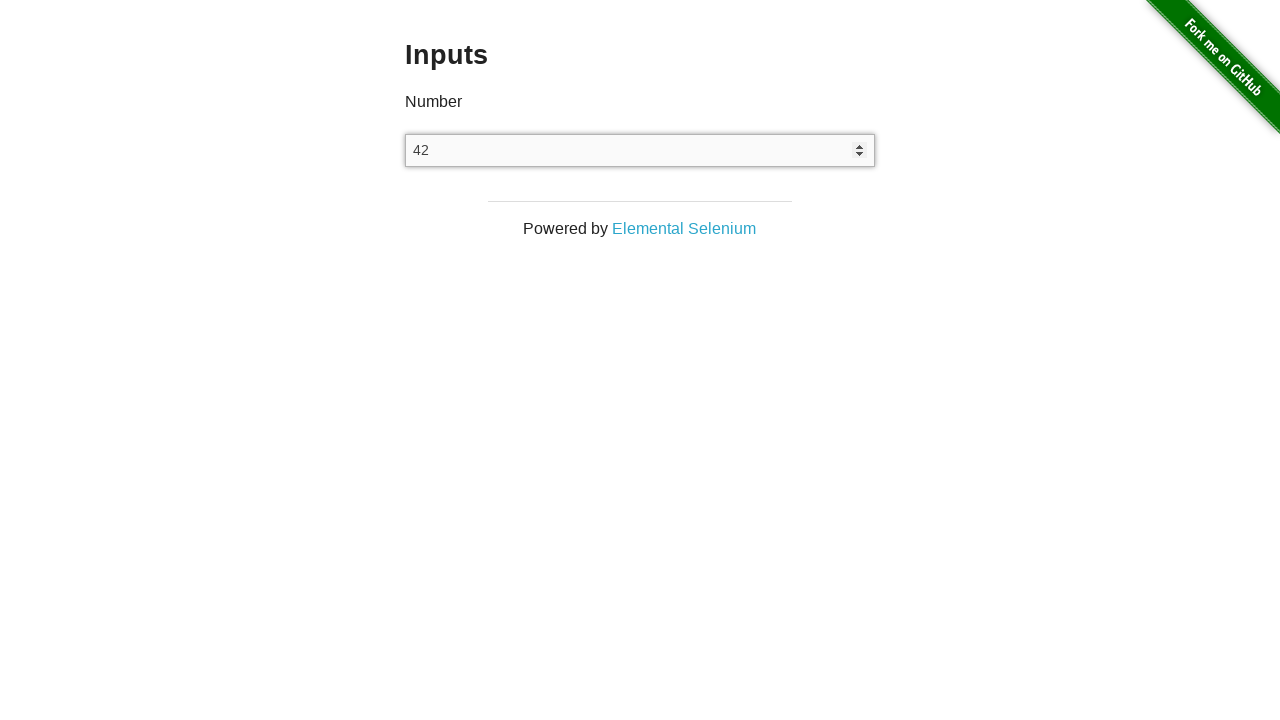

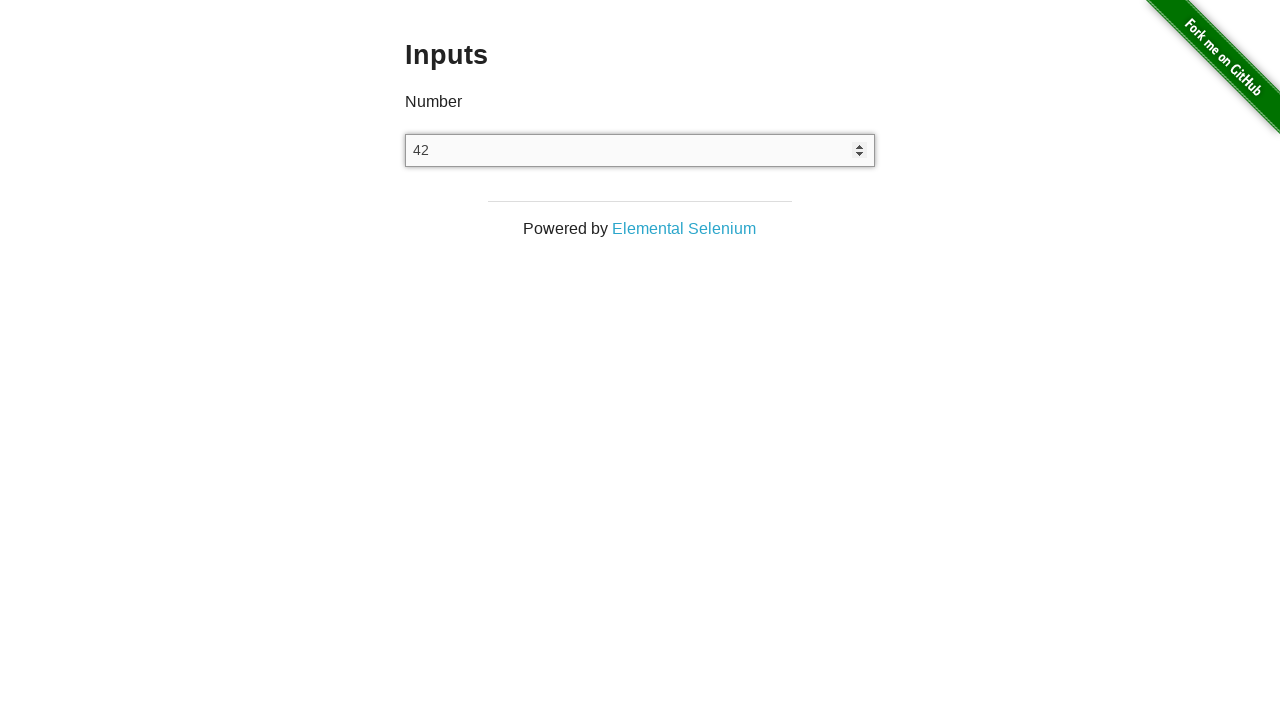